Tests hovering over the registration link on the login page to verify hover functionality

Starting URL: https://nikita-filonov.github.io/qa-automation-engineer-ui-course/#/auth/login

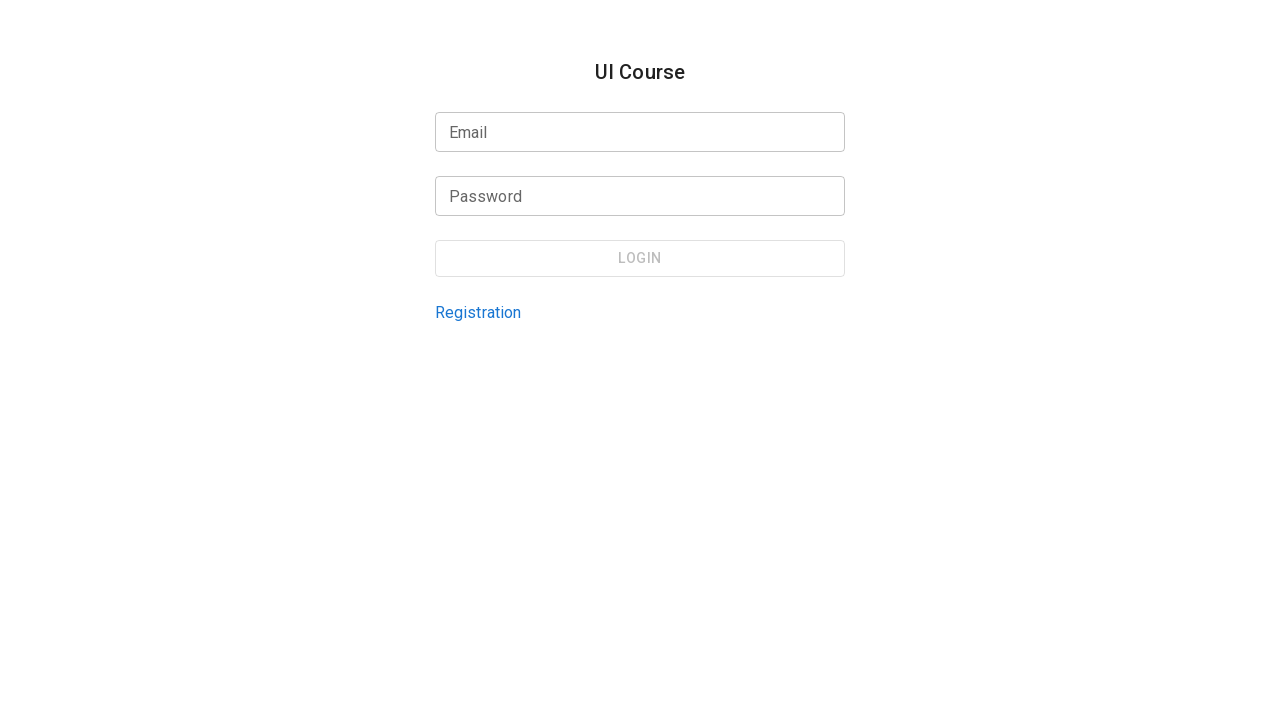

Located registration link element on login page
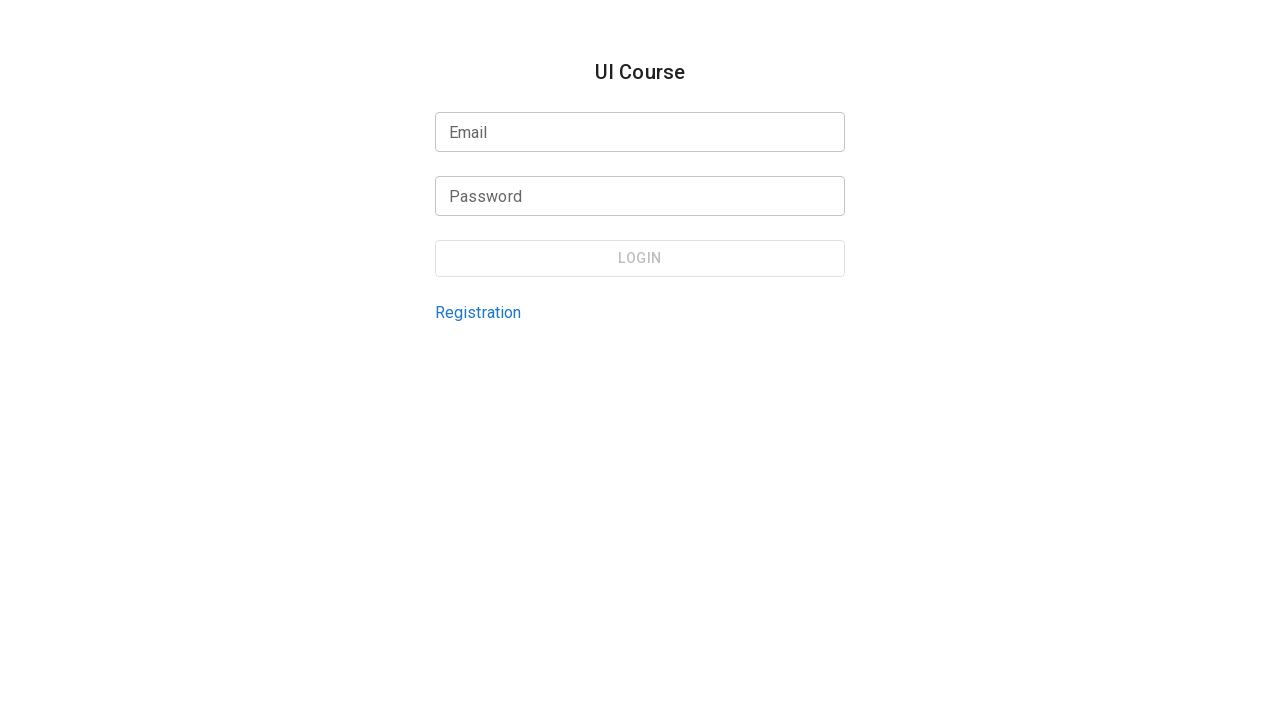

Hovered over registration link to verify hover functionality at (478, 312) on internal:testid=[data-testid="login-page-registration-link"s]
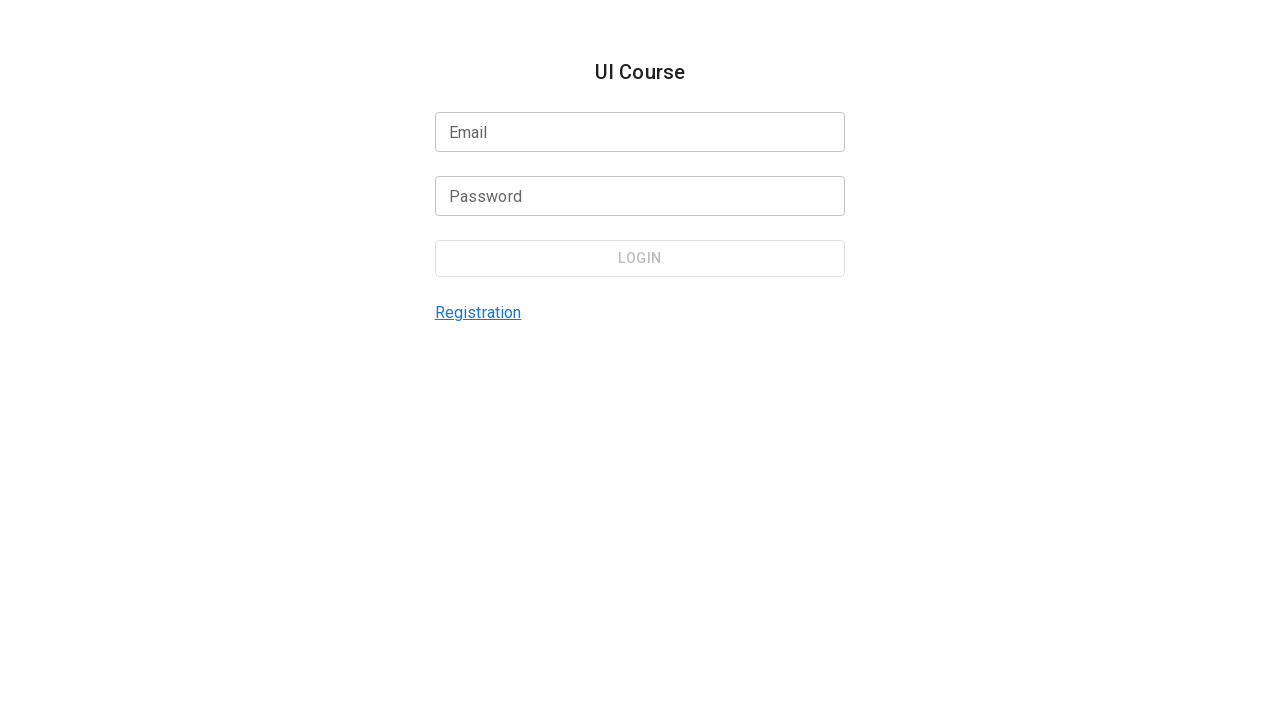

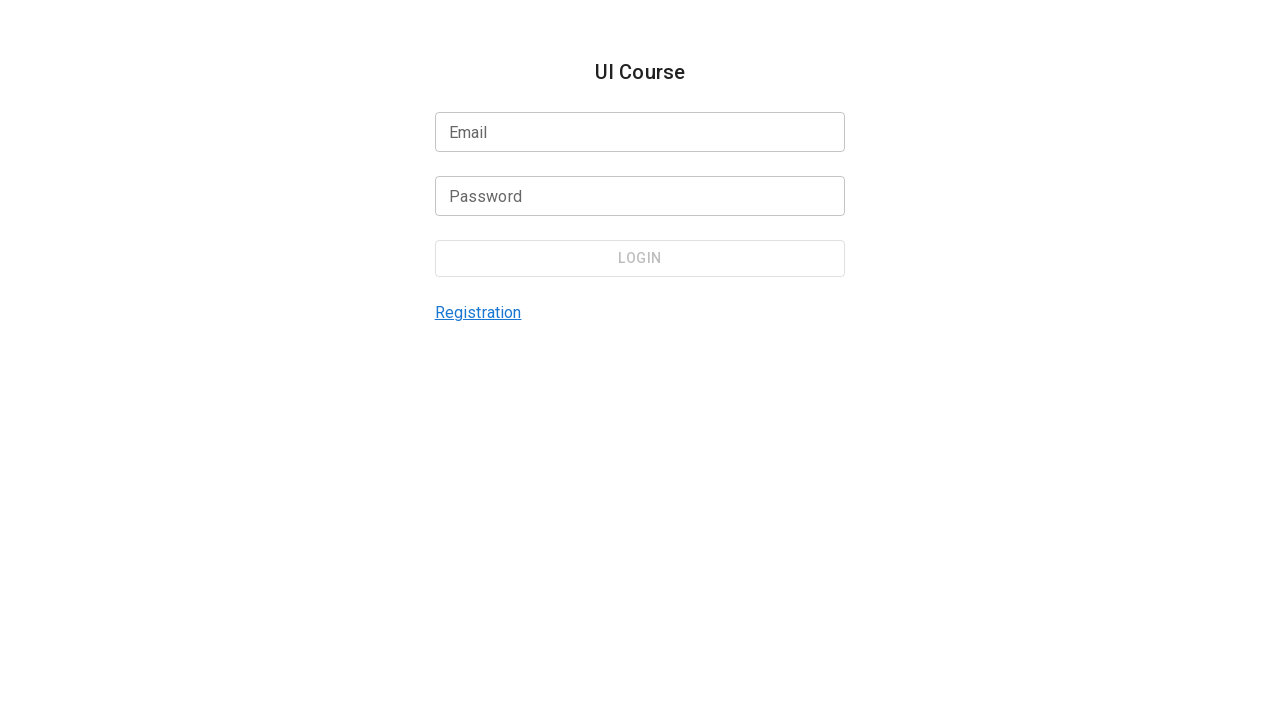